Tests window handling by opening a new window, switching between windows, and verifying content

Starting URL: https://the-internet.herokuapp.com/windows

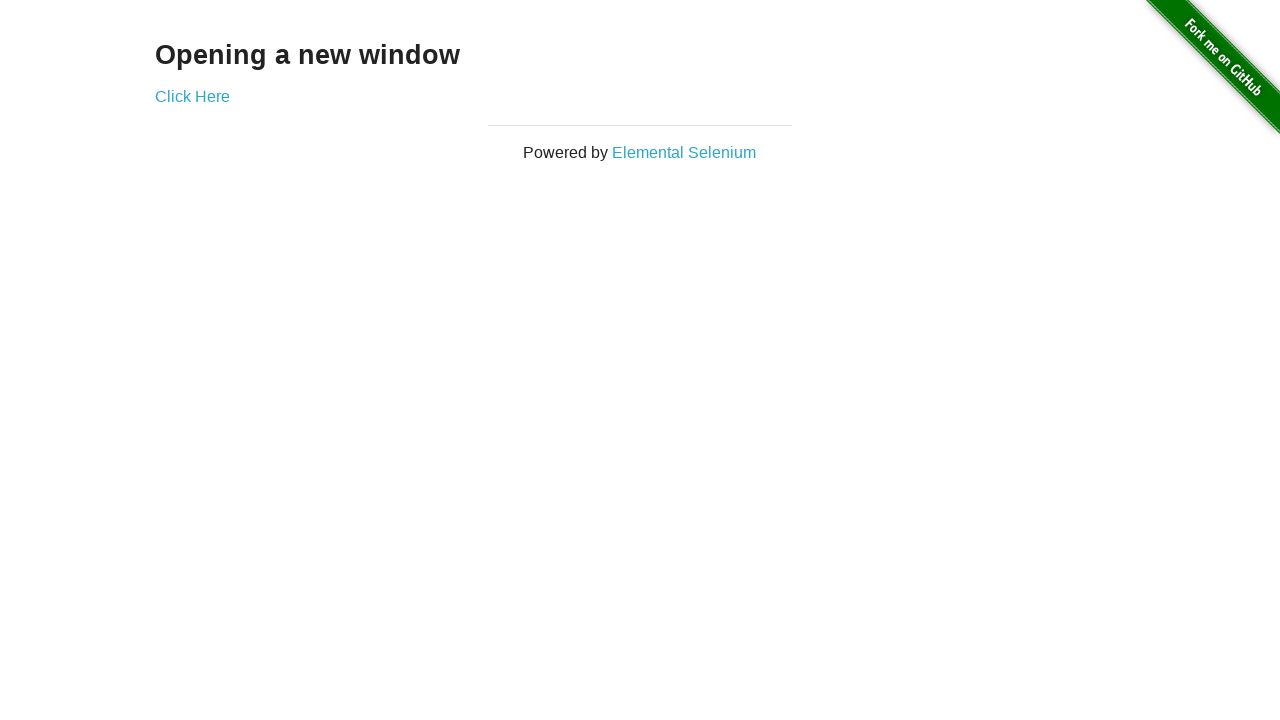

Waited for h3 element to load on initial page
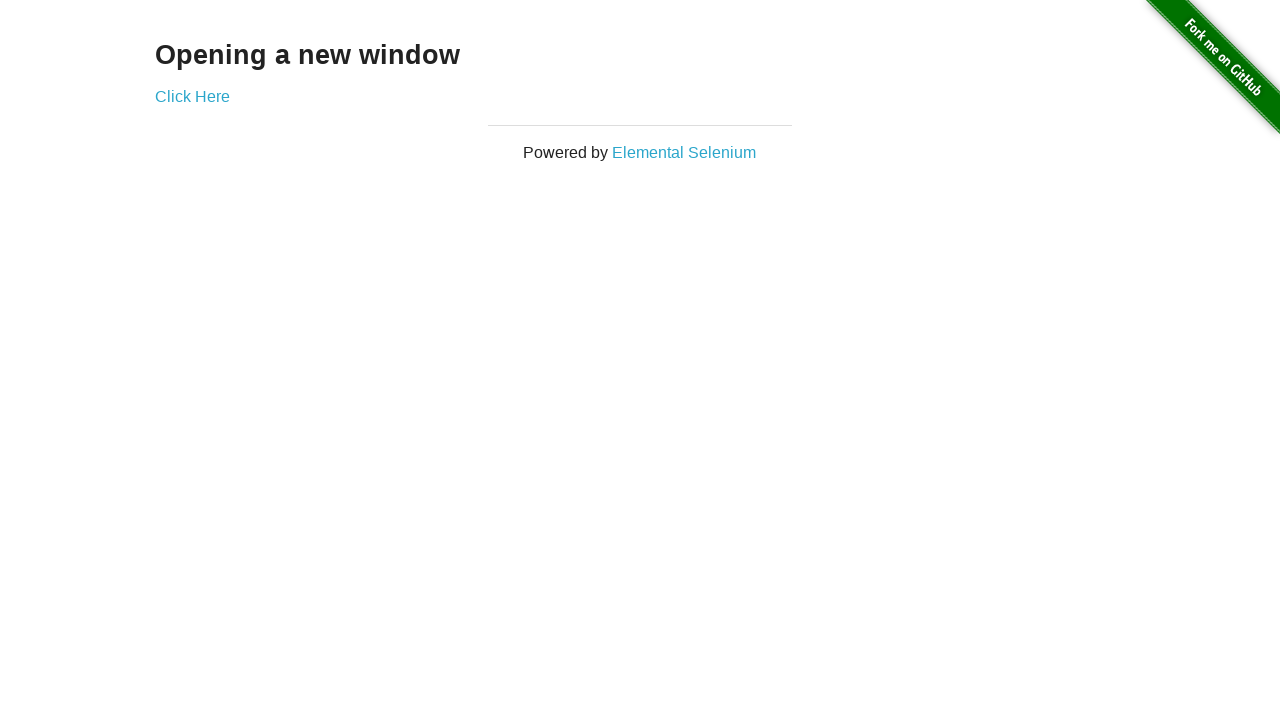

Clicked 'Click Here' link to open new window at (192, 96) on text=Click Here
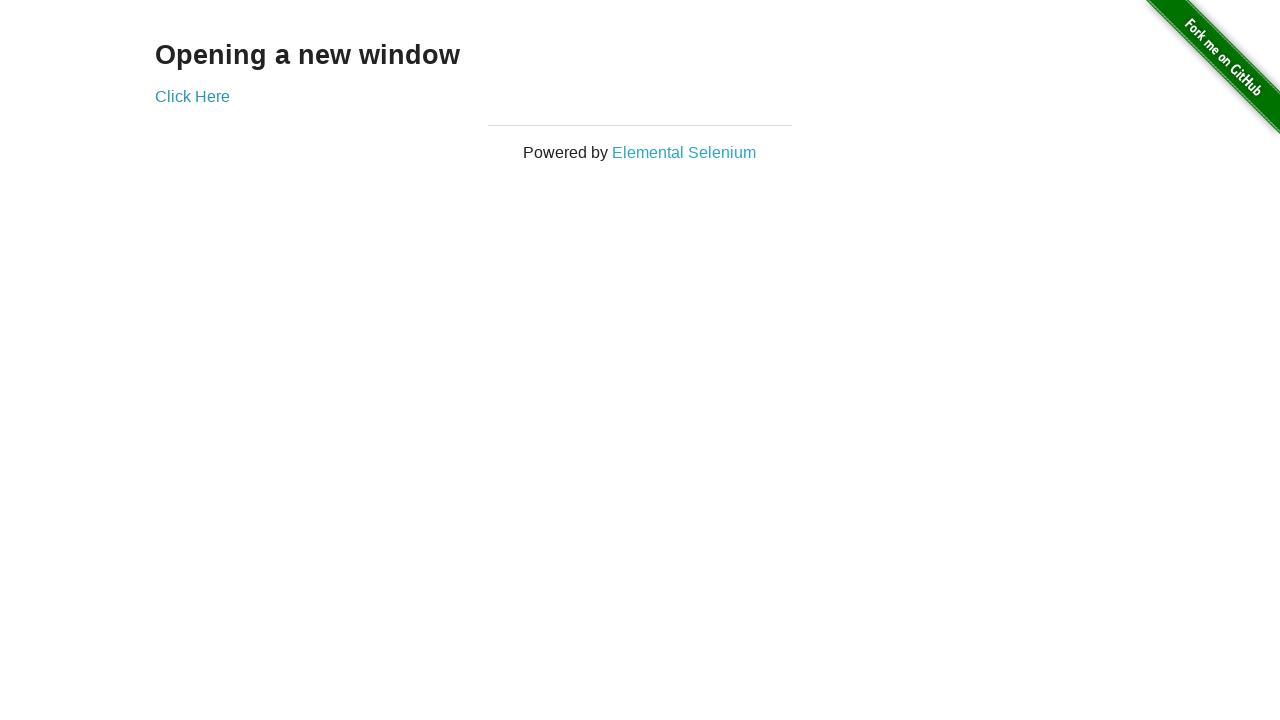

New window/page object obtained
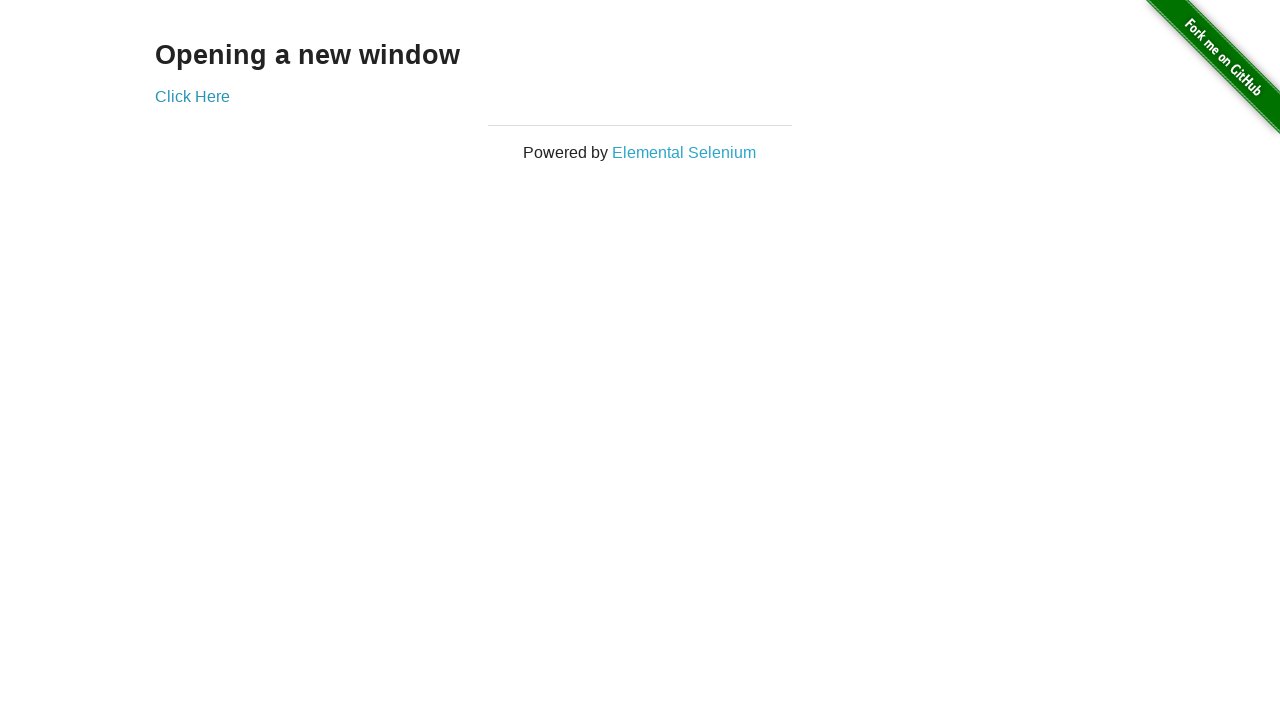

Waited for h3 element to load on new page
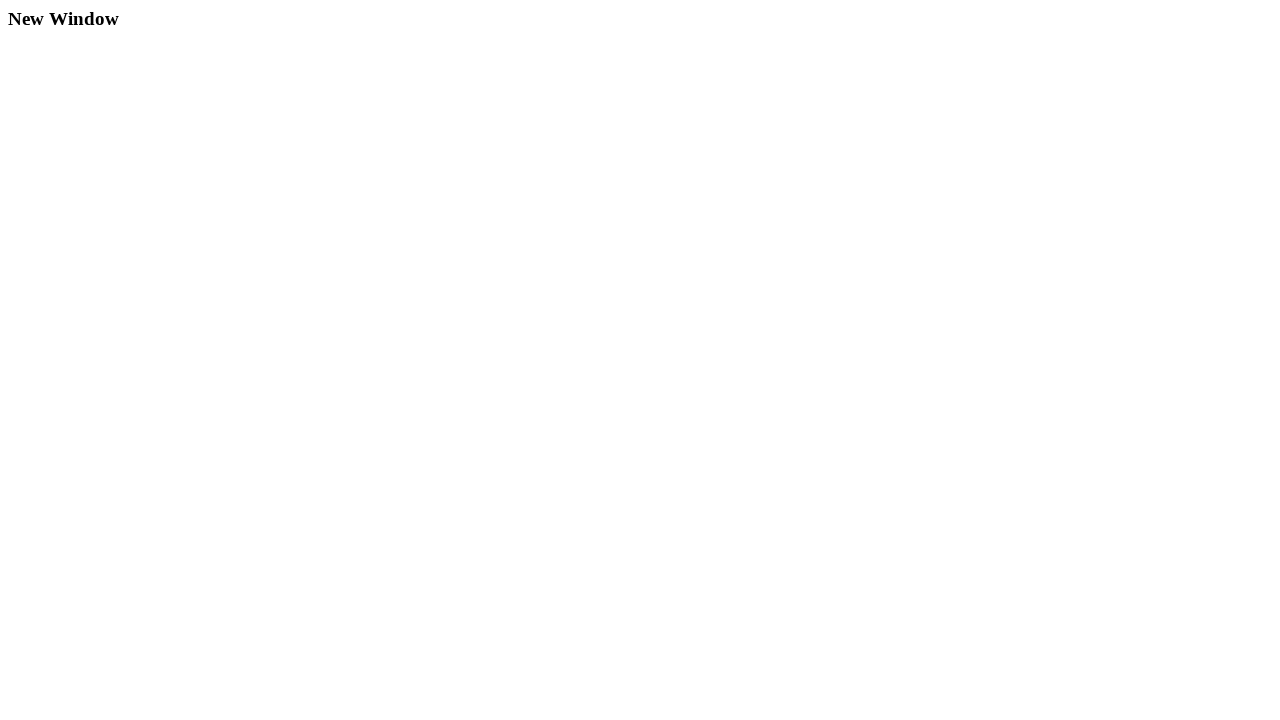

Closed the new window/page
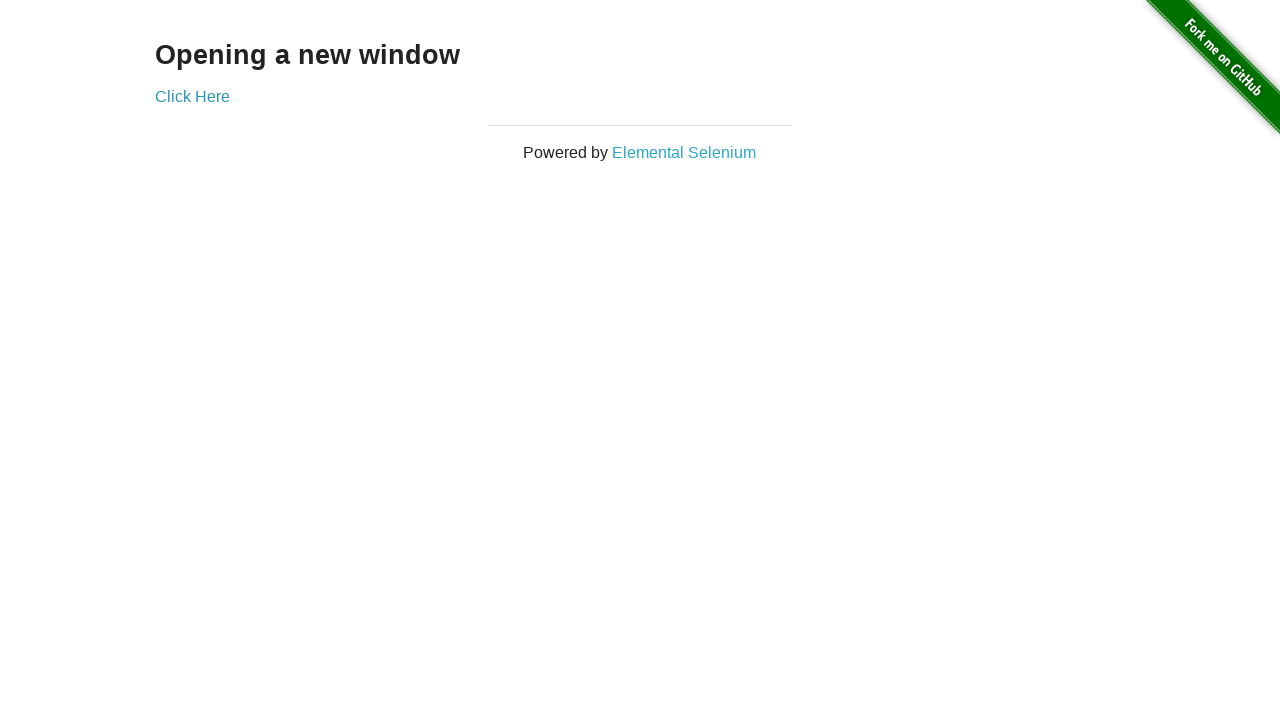

Verified original page is still active with h3 element loaded
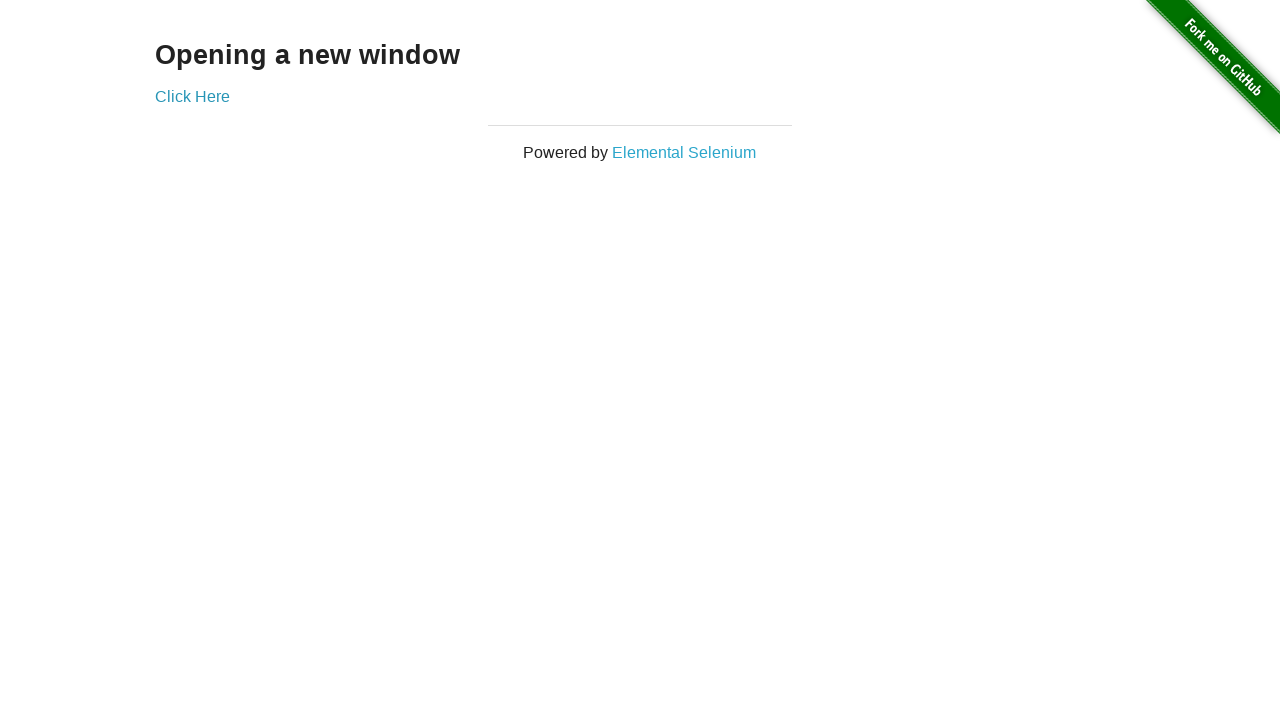

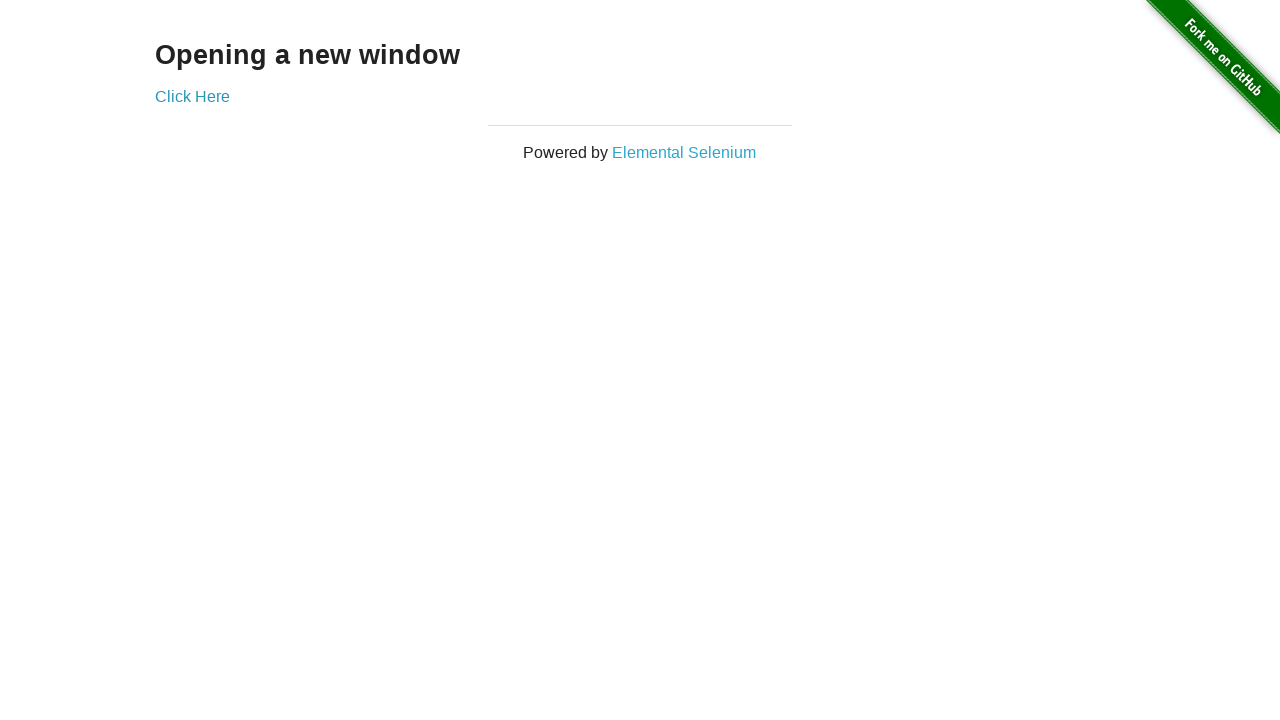